Boundary value test that verifies the first post (/posts/1) contains expected fields (userId, title), then navigates to the last post (/posts/100) and verifies the same.

Starting URL: https://jsonplaceholder.typicode.com/posts/1

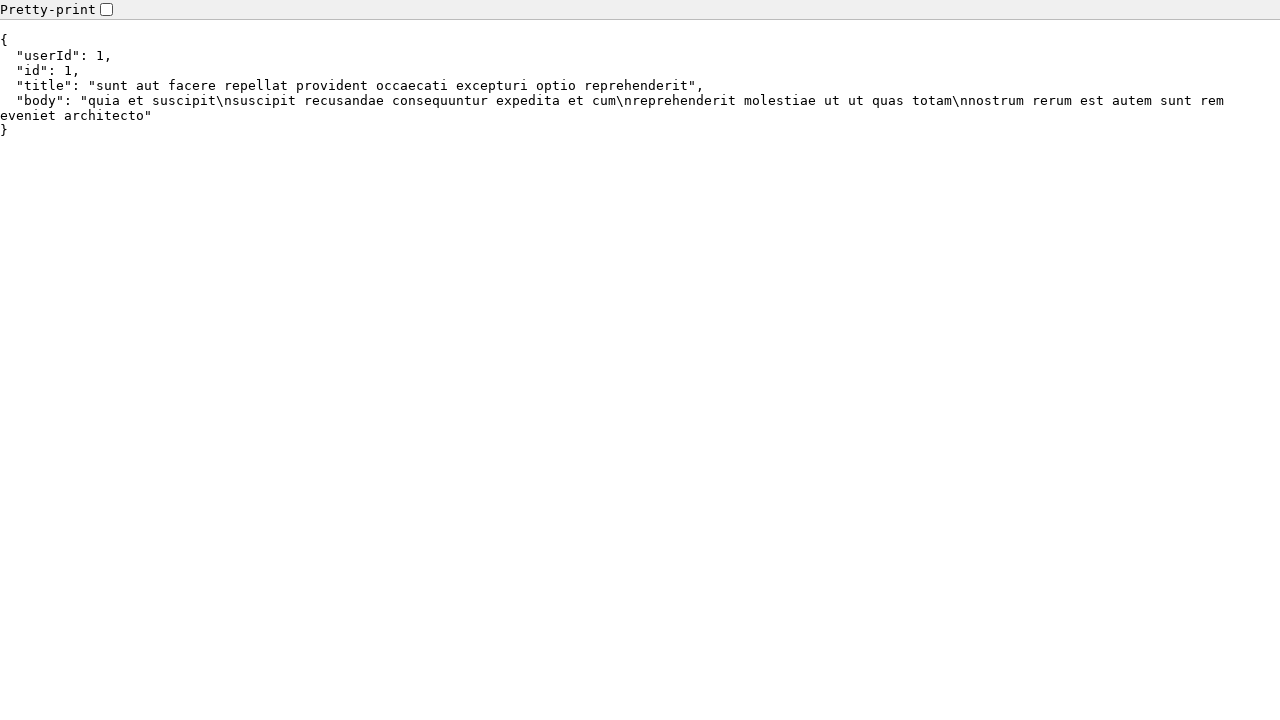

Waited for page body to load on first post (/posts/1)
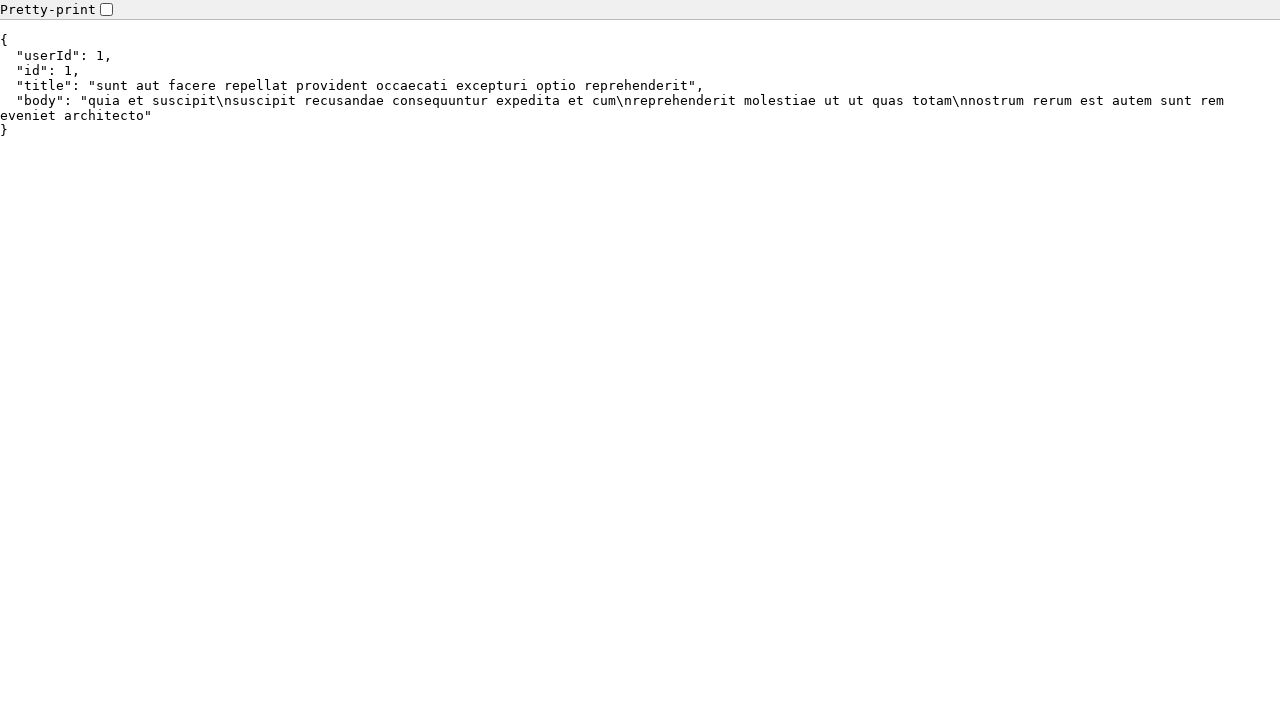

Verified 'userId' field is present in first post
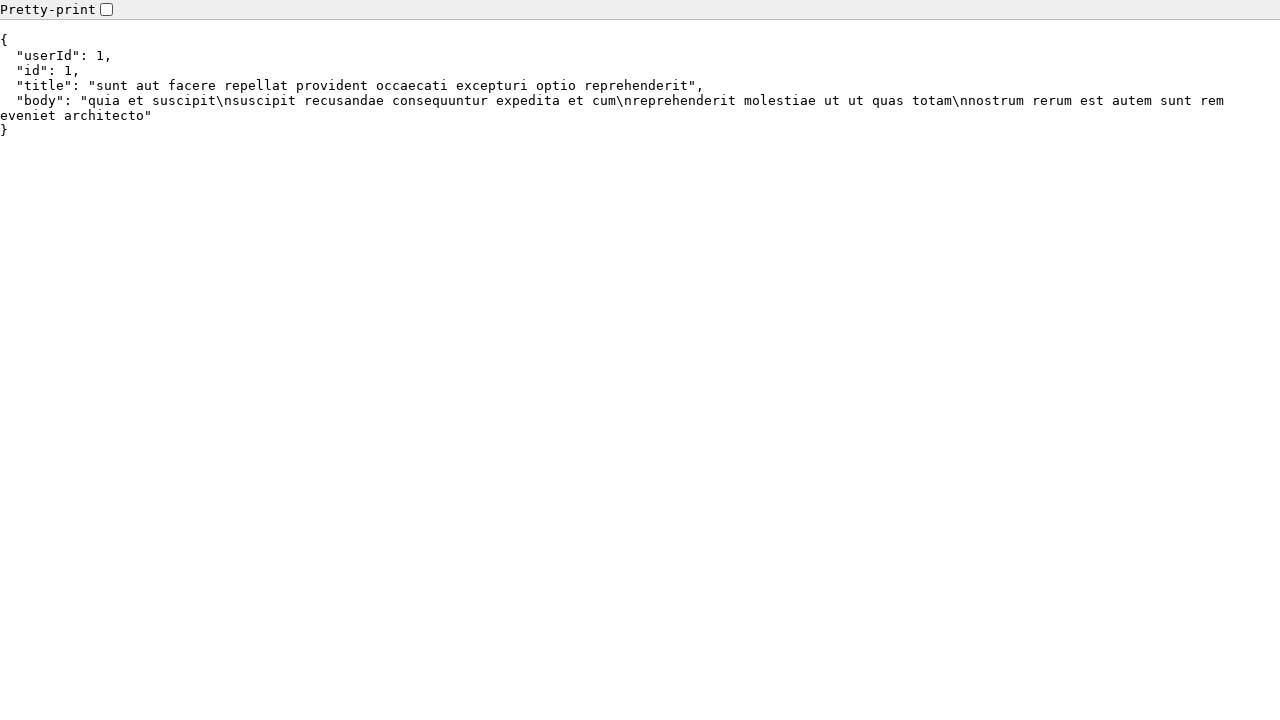

Verified 'title' field is present in first post
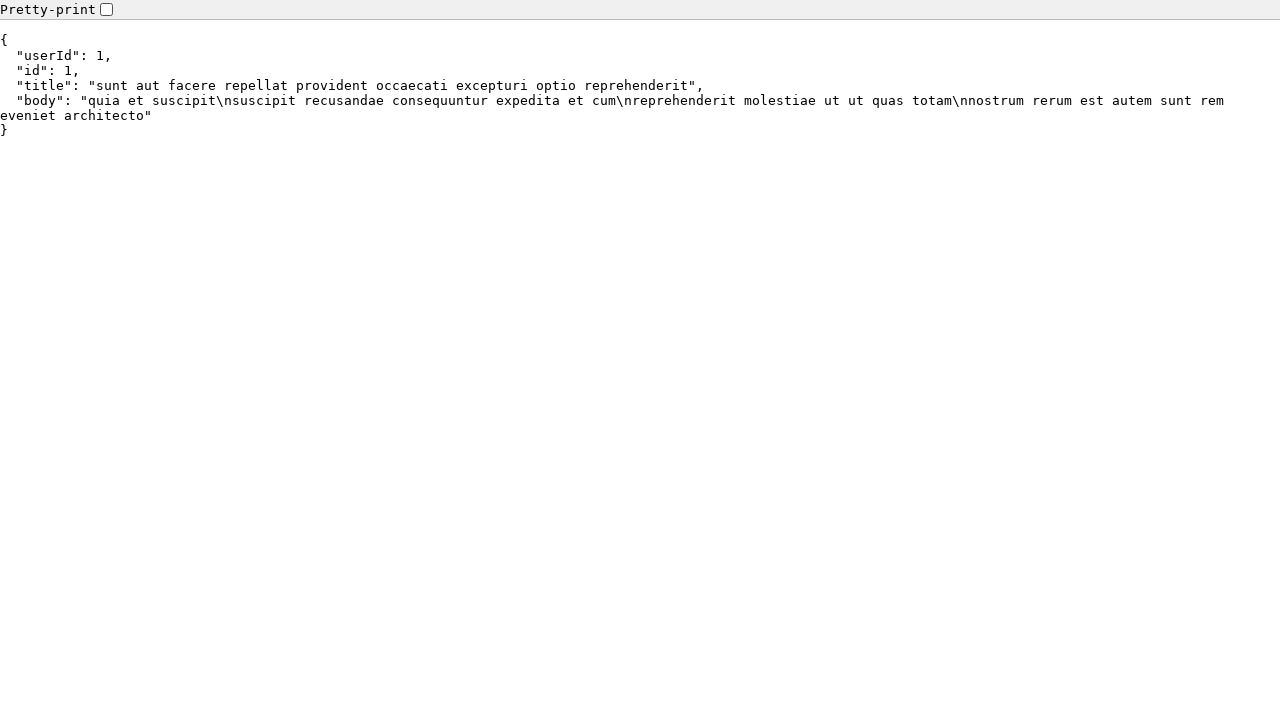

Navigated to last post (/posts/100)
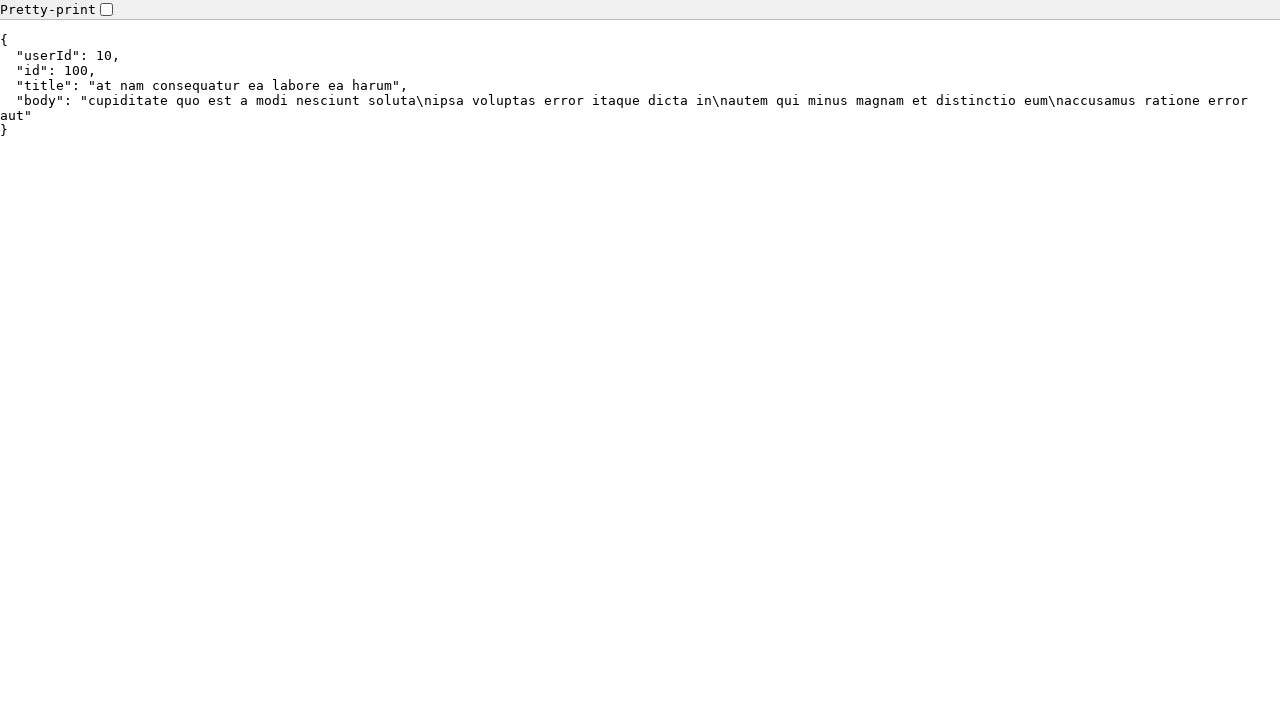

Waited for page body to load on last post
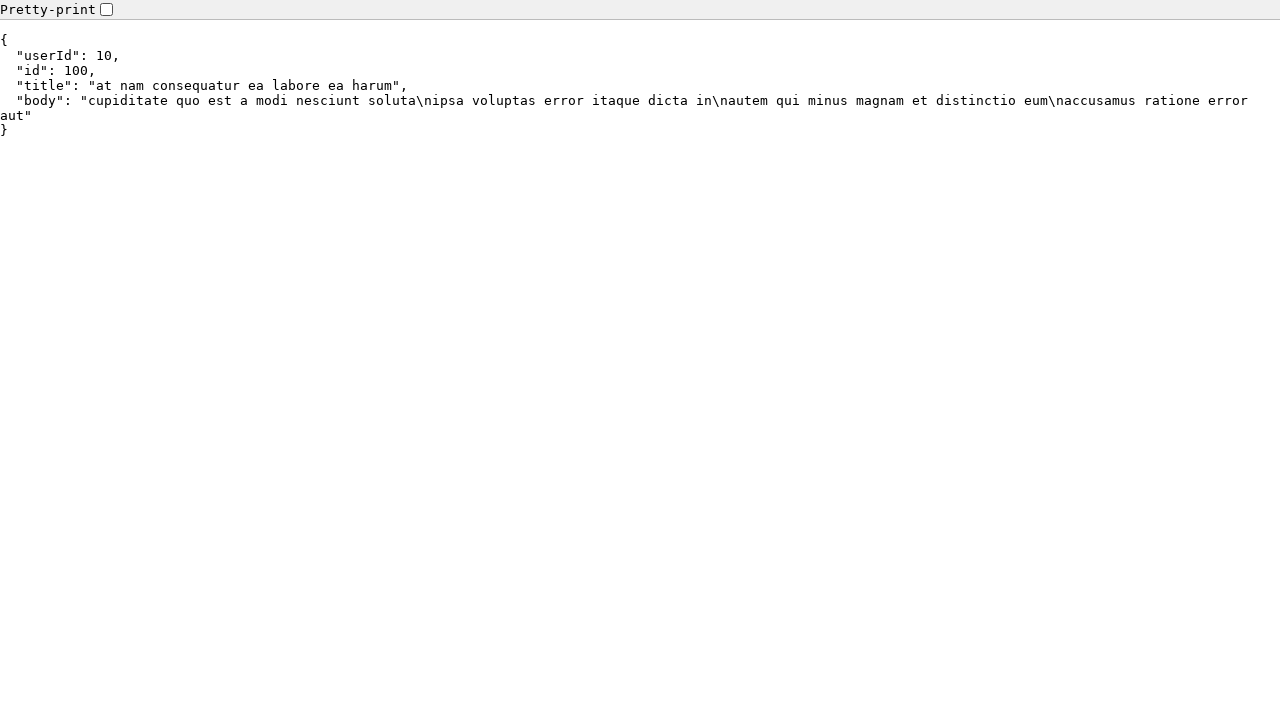

Verified 'userId' field is present in last post
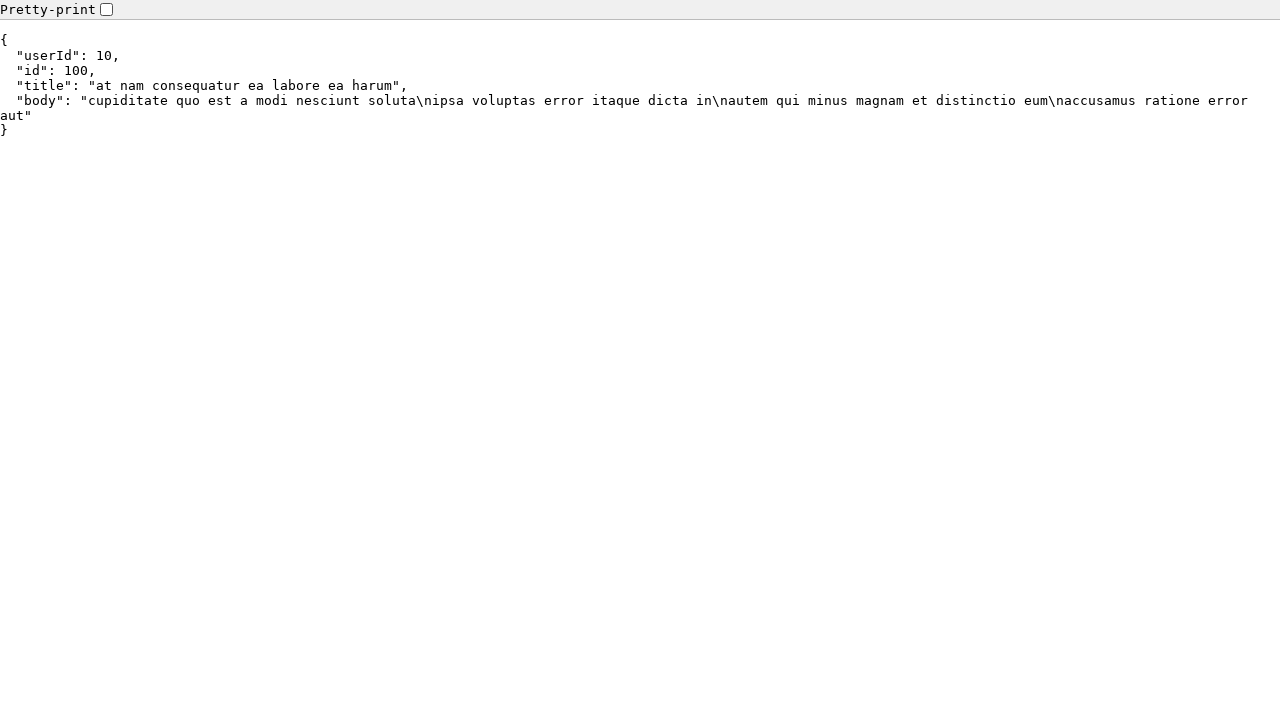

Verified 'title' field is present in last post
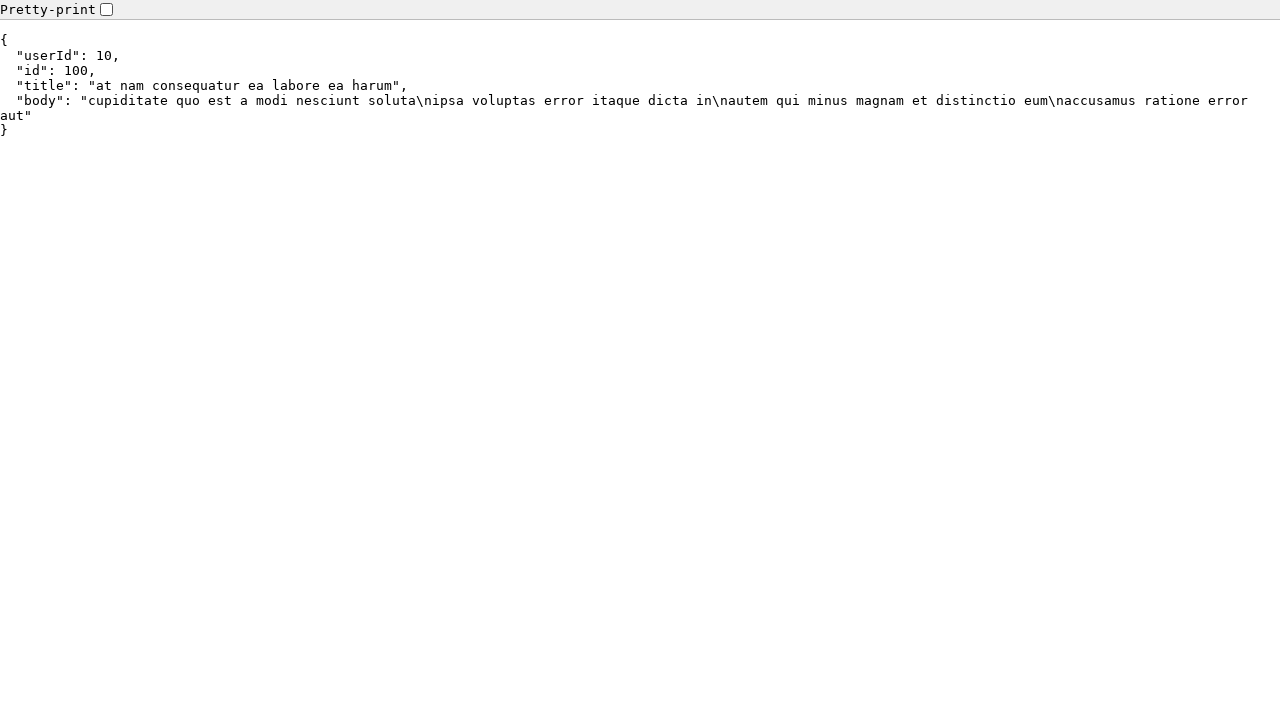

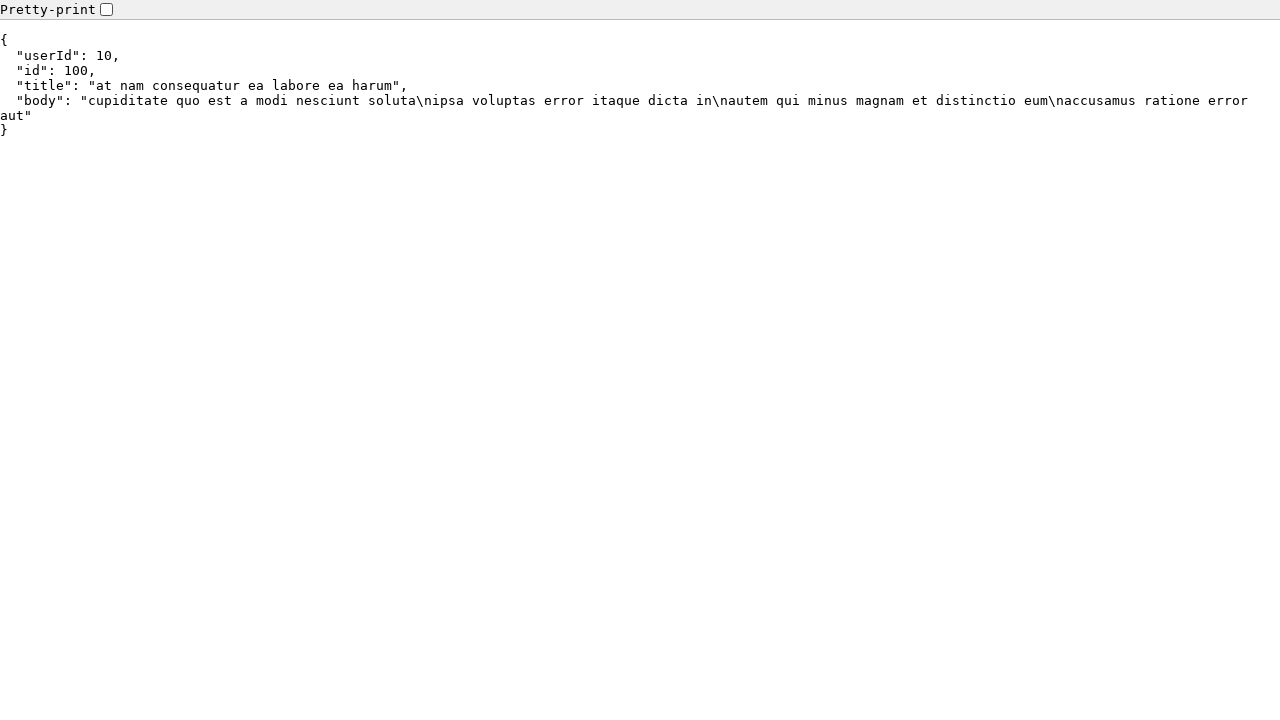